Tests browser navigation functionality by visiting a GitHub profile page, navigating to a university website, then using browser back and forward buttons to verify navigation history works correctly.

Starting URL: https://github.com/almatanjin

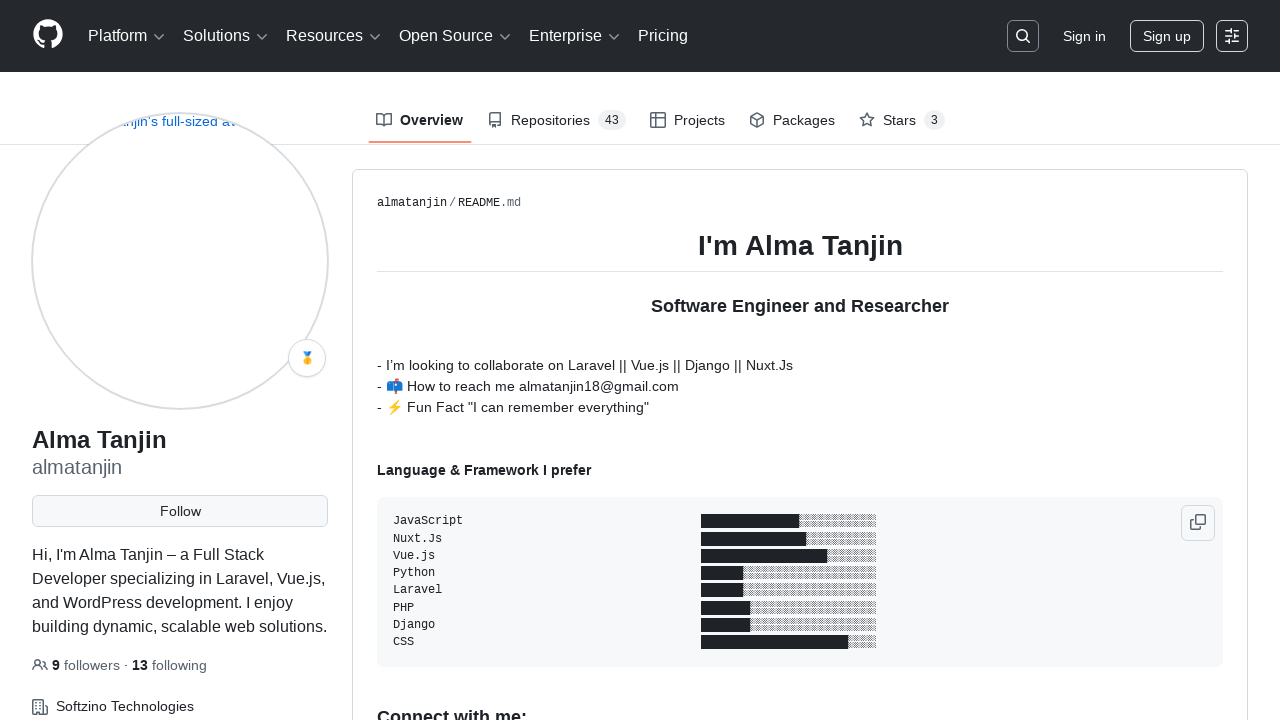

GitHub profile page loaded (domcontentloaded)
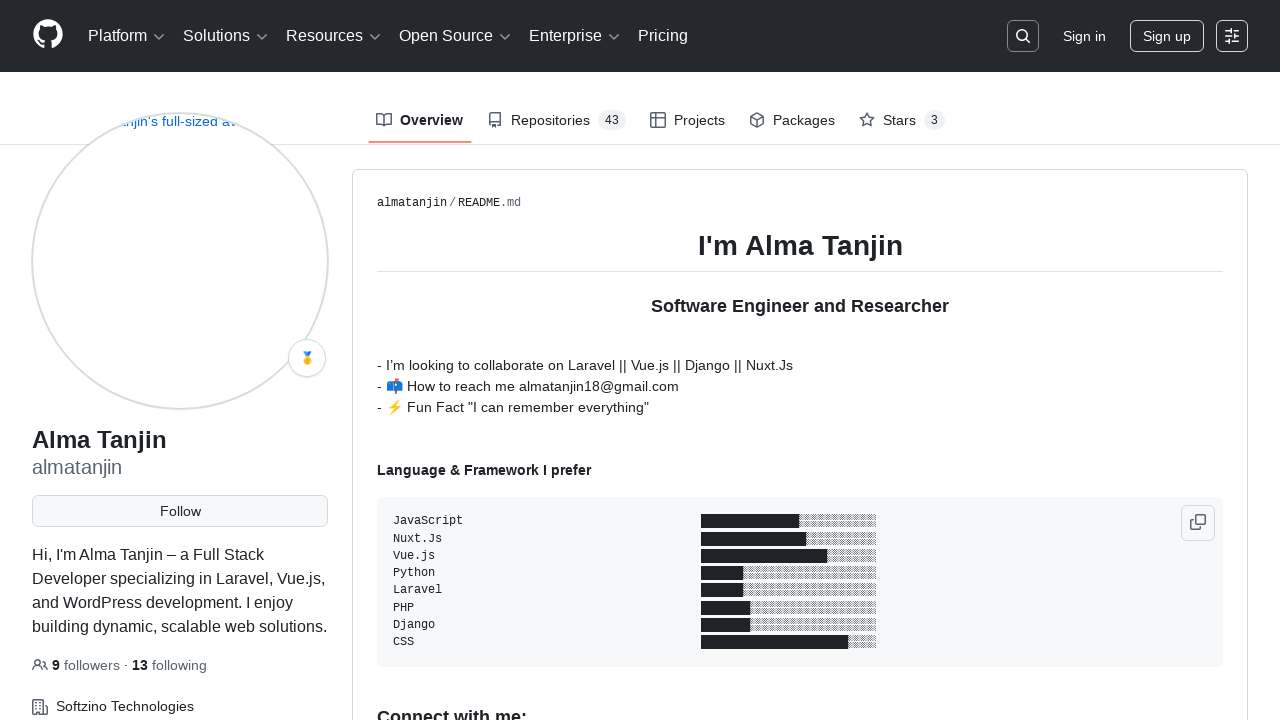

Navigated to university website (https://www.uap-bd.edu)
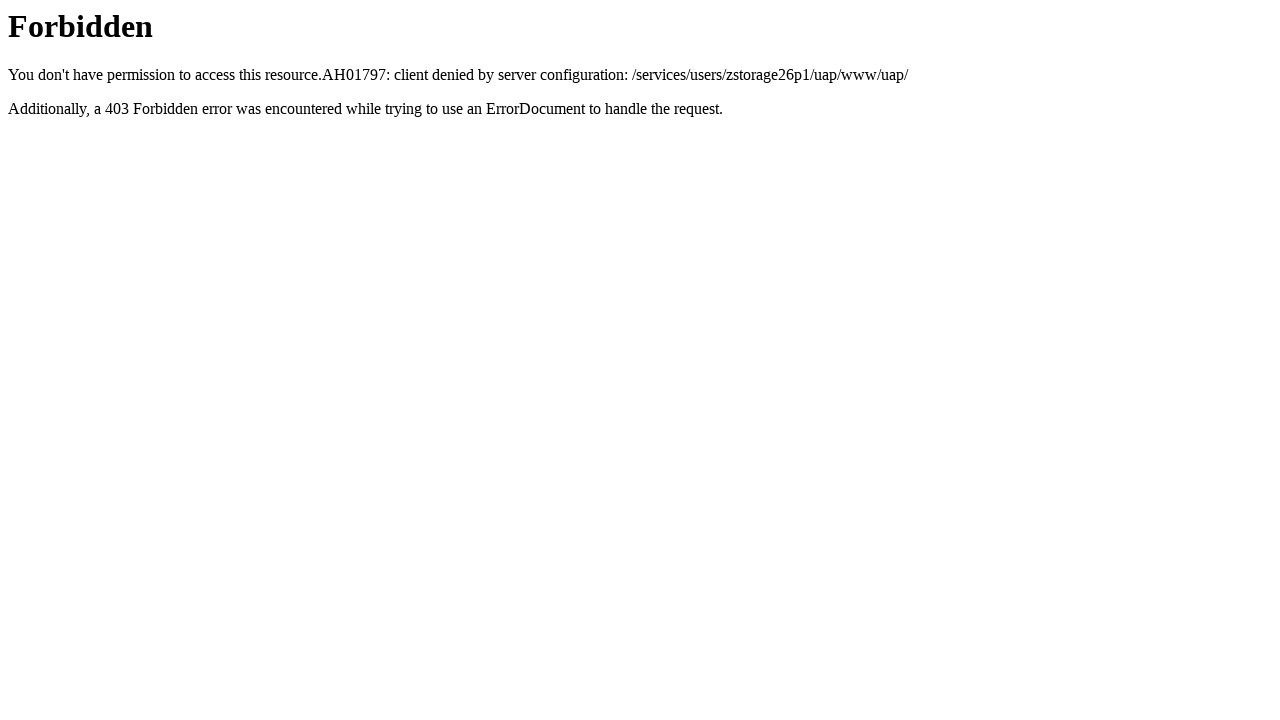

University website loaded (domcontentloaded)
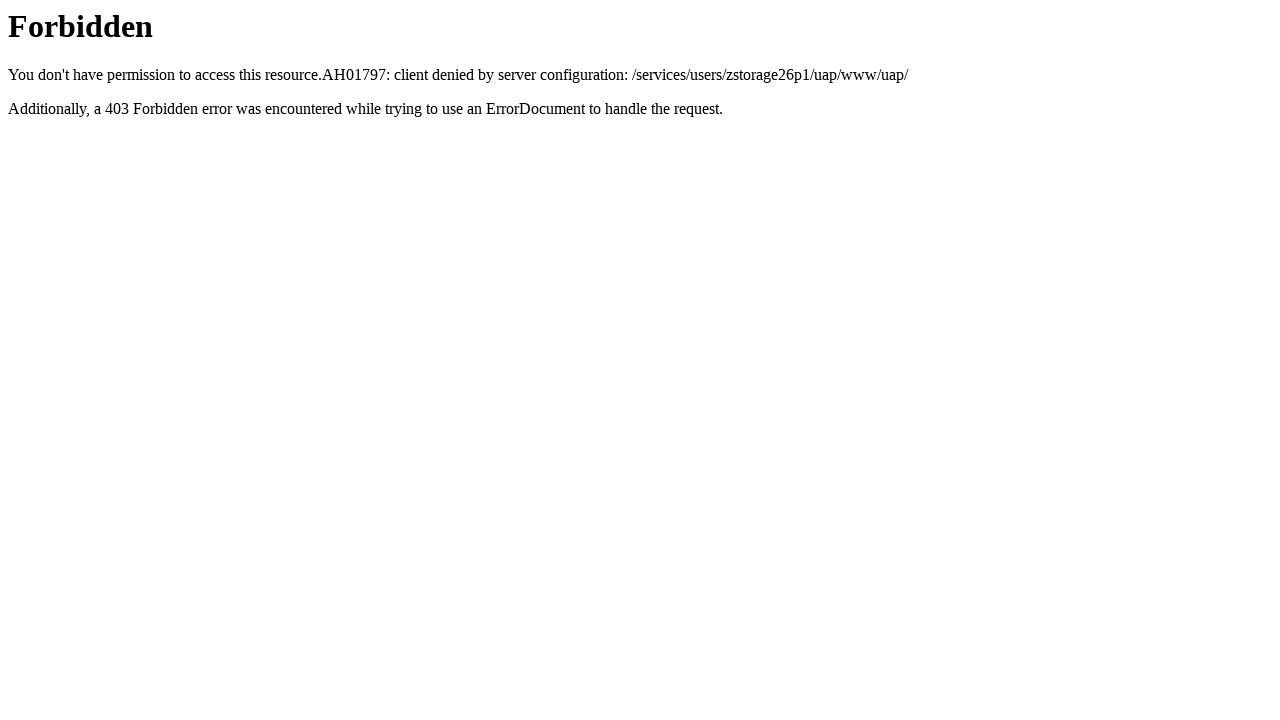

Navigated back to GitHub profile using browser back button
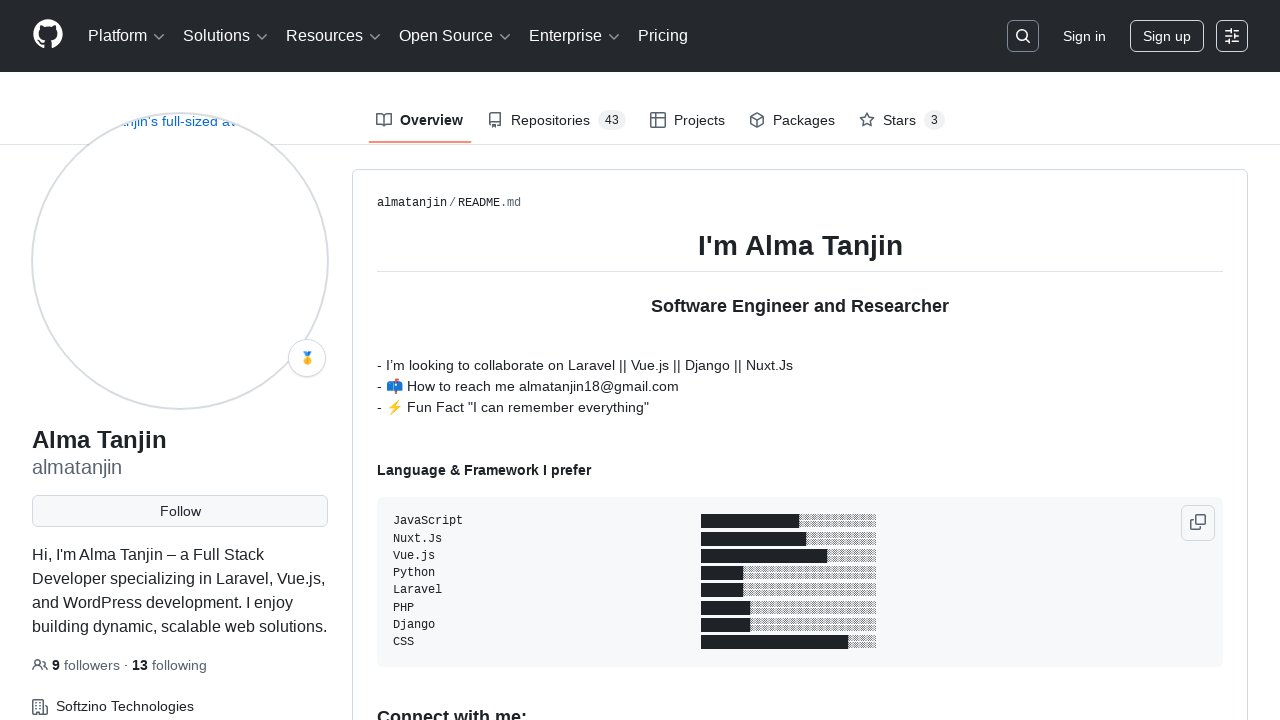

GitHub profile page loaded after navigation back (domcontentloaded)
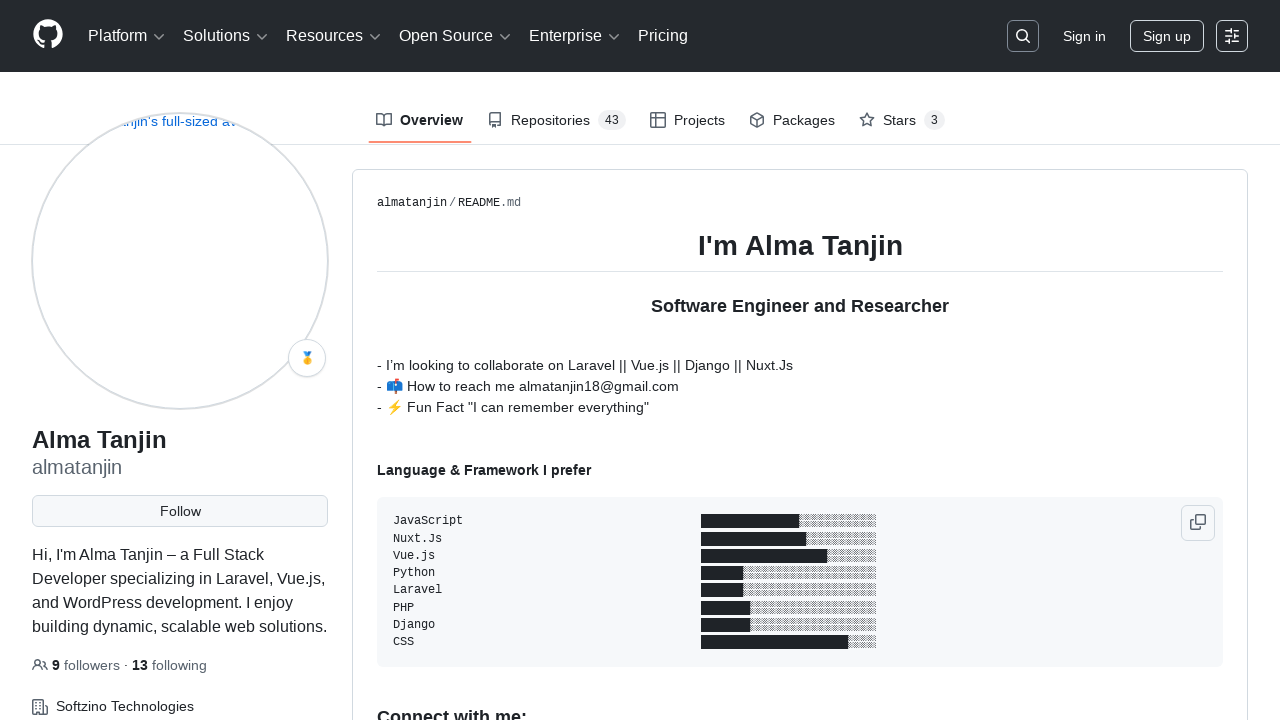

Navigated forward to university website using browser forward button
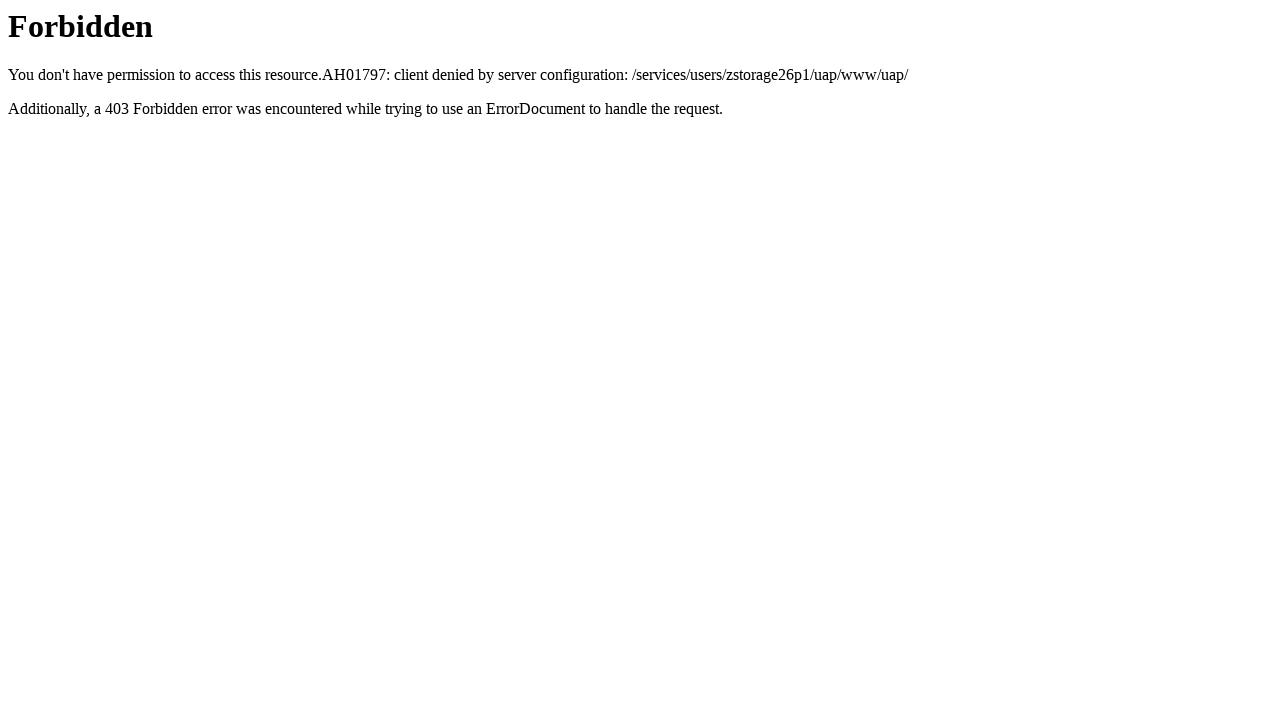

University website loaded after navigation forward (domcontentloaded)
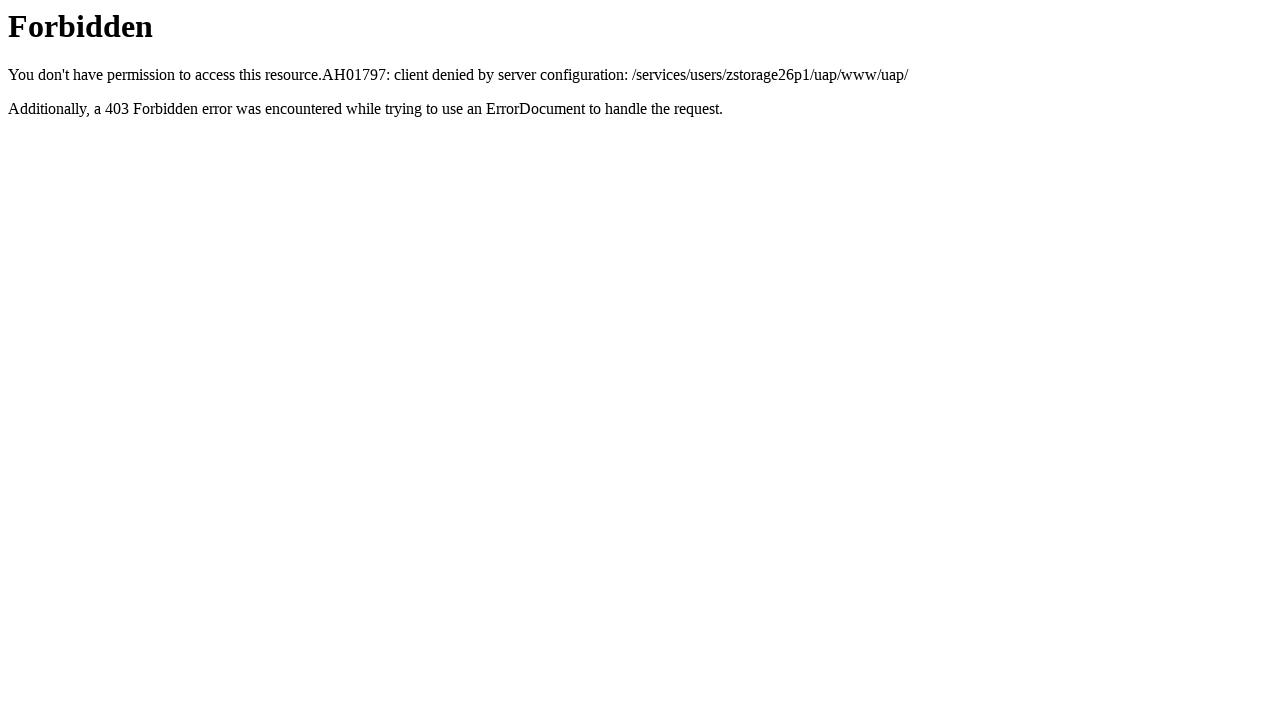

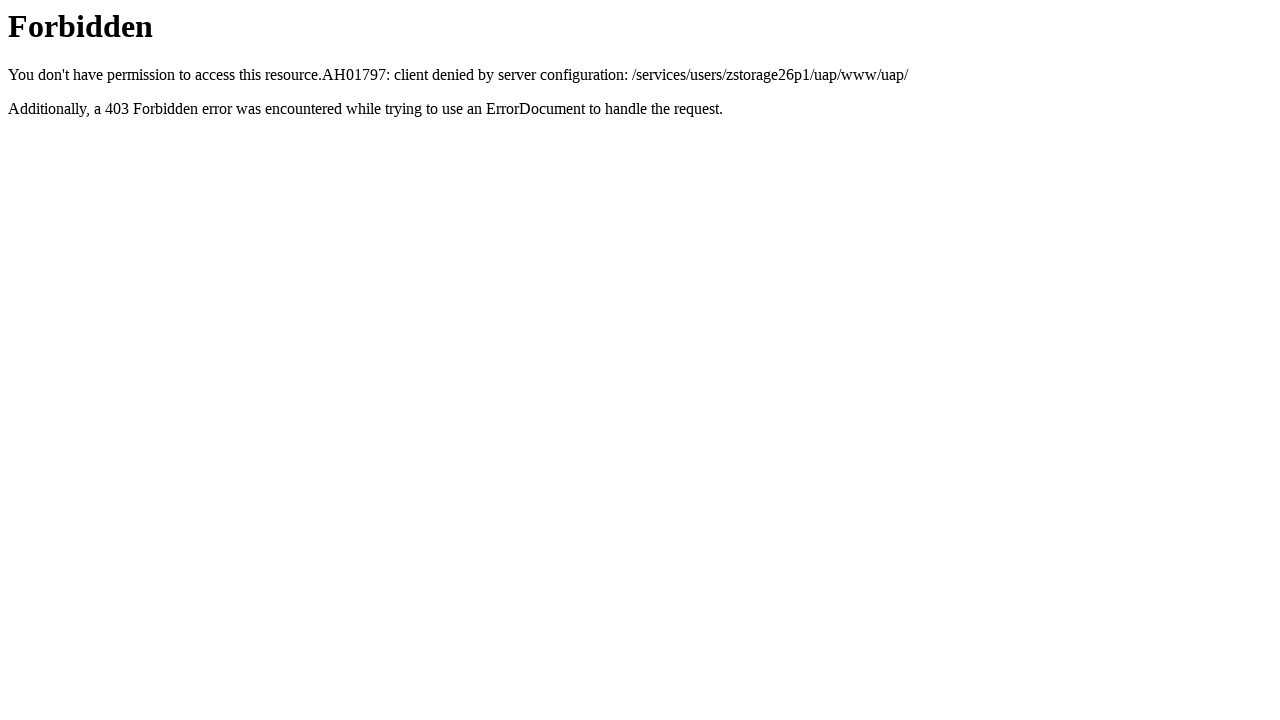